Tests browser navigation commands by going back, forward and refreshing the page

Starting URL: https://naveenautomationlabs.com/opencart/index.php?route=account/login

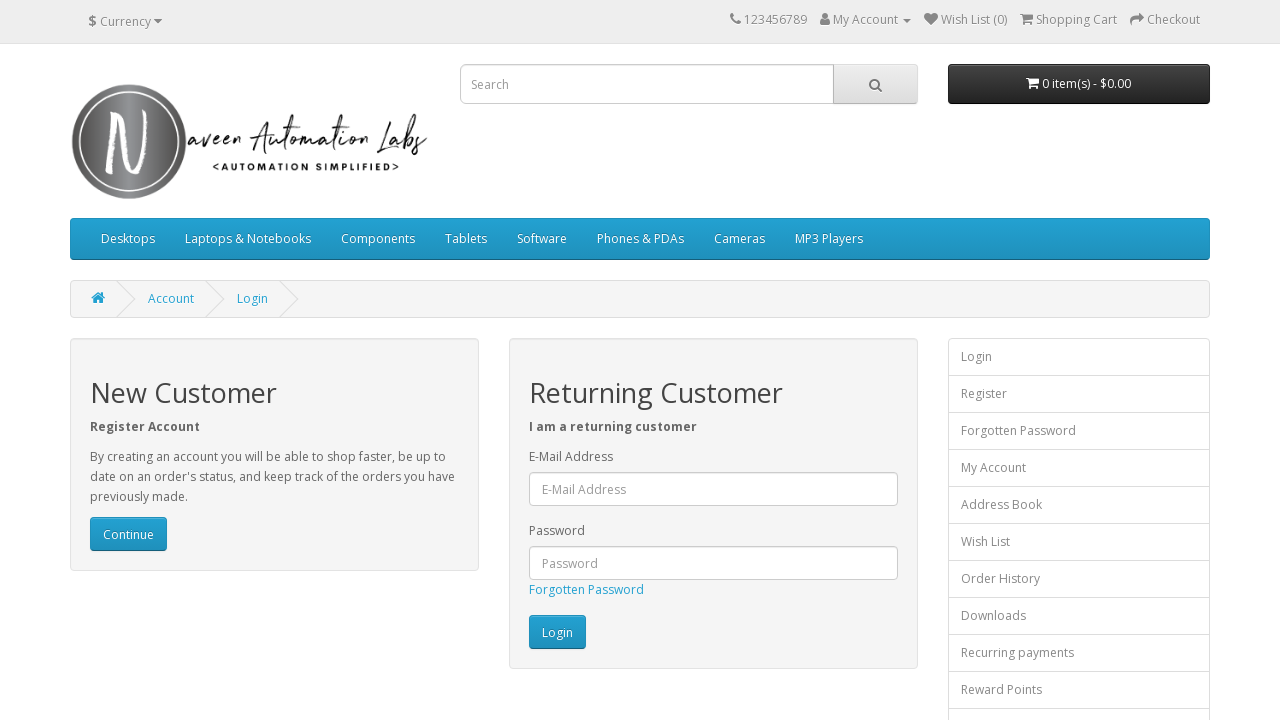

Navigated back in browser history
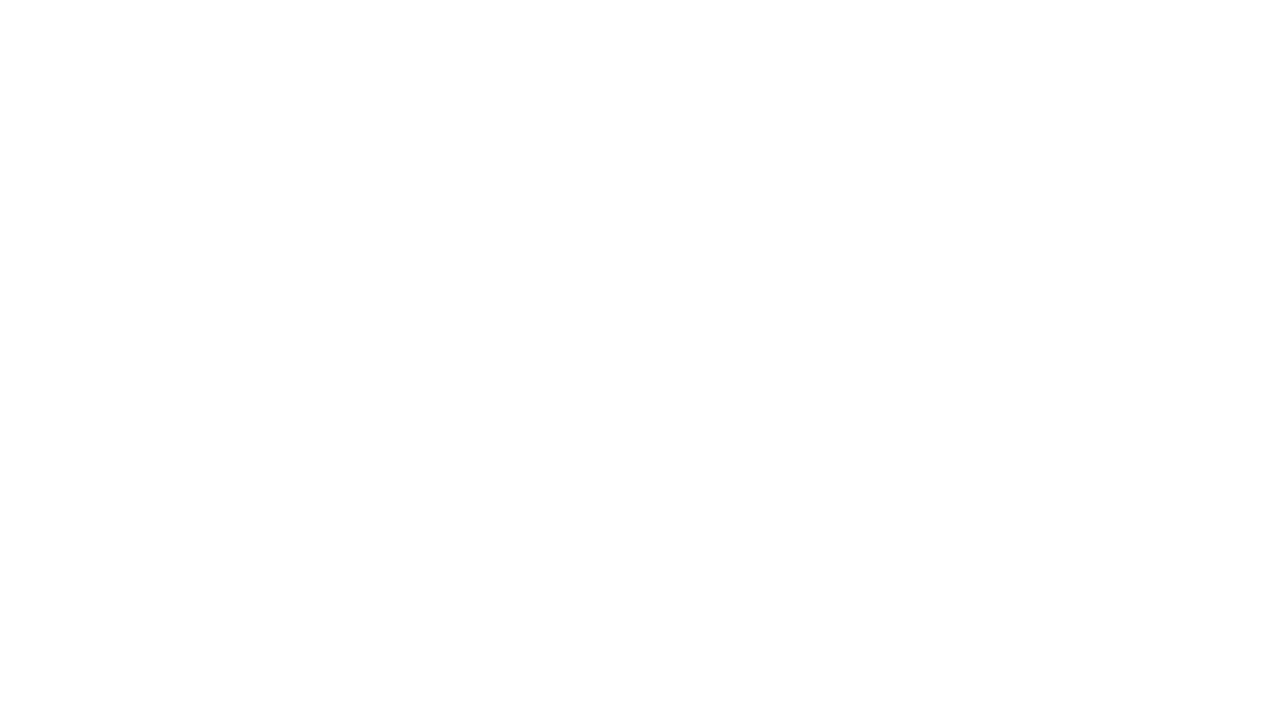

Navigated forward in browser history
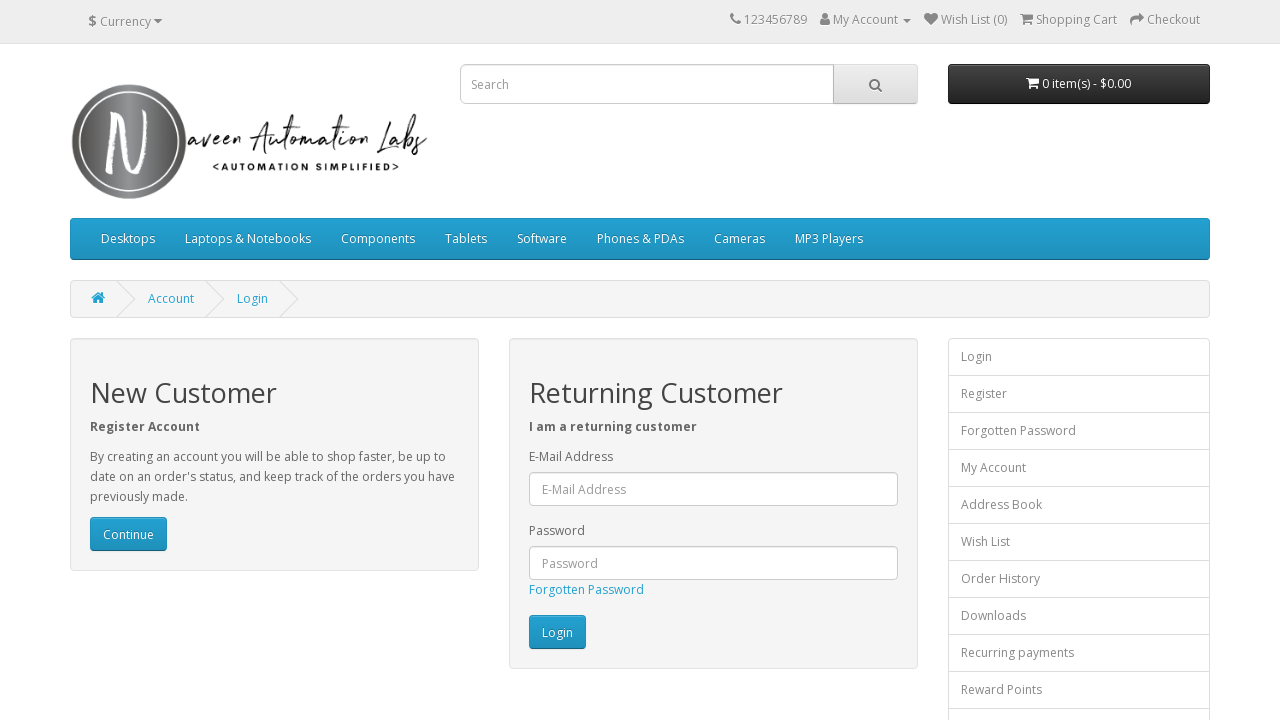

Refreshed the current page
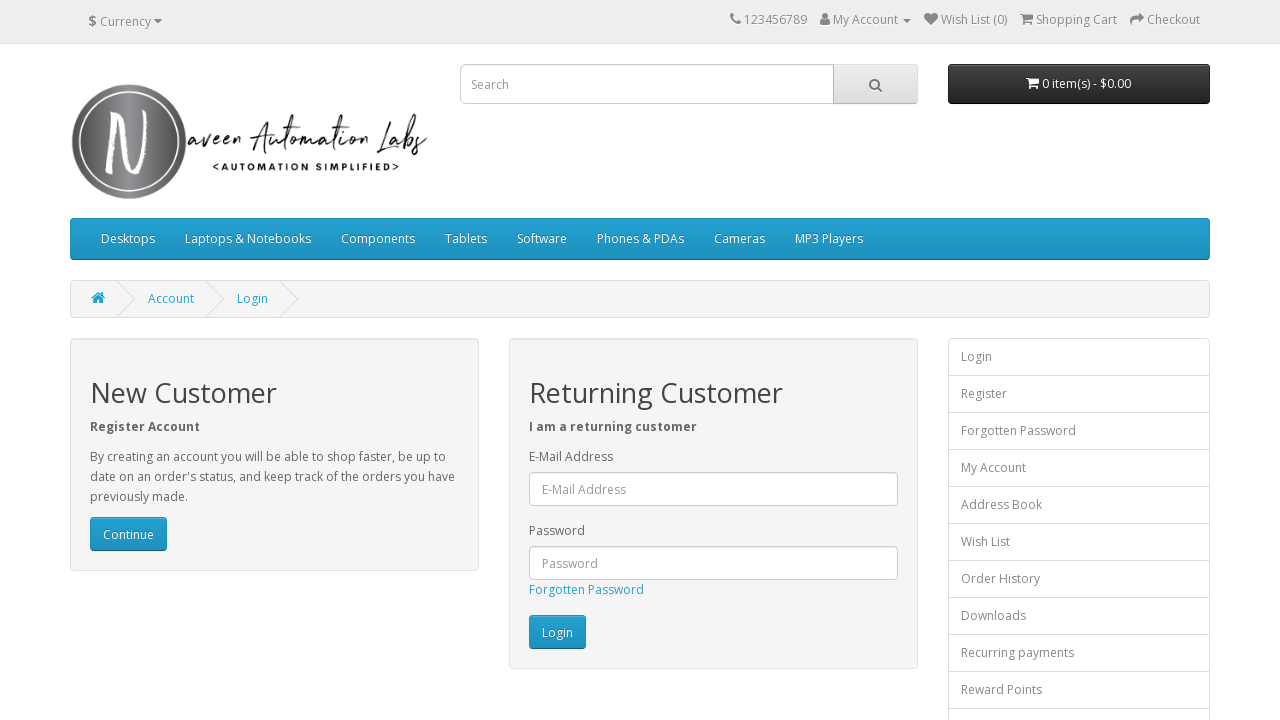

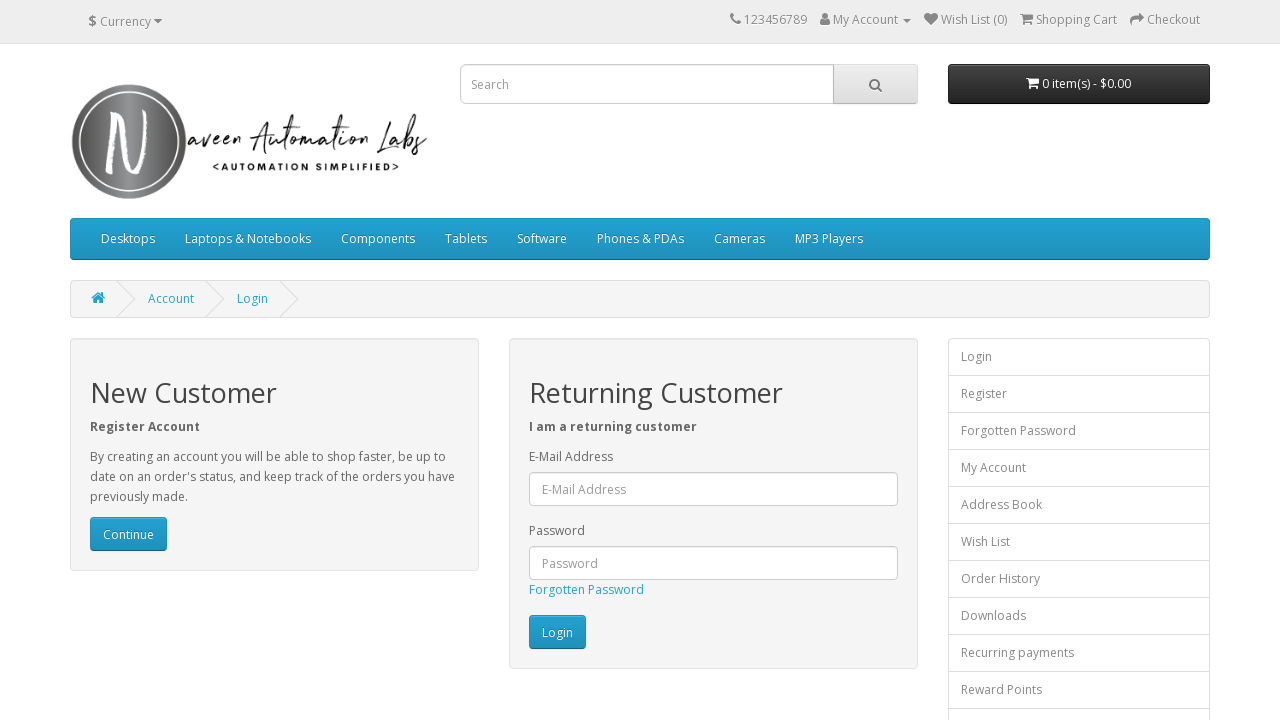